Tests the request demo functionality on machstatz.com by clicking request demo buttons on the homepage and solutions page

Starting URL: https://machstatz.com/

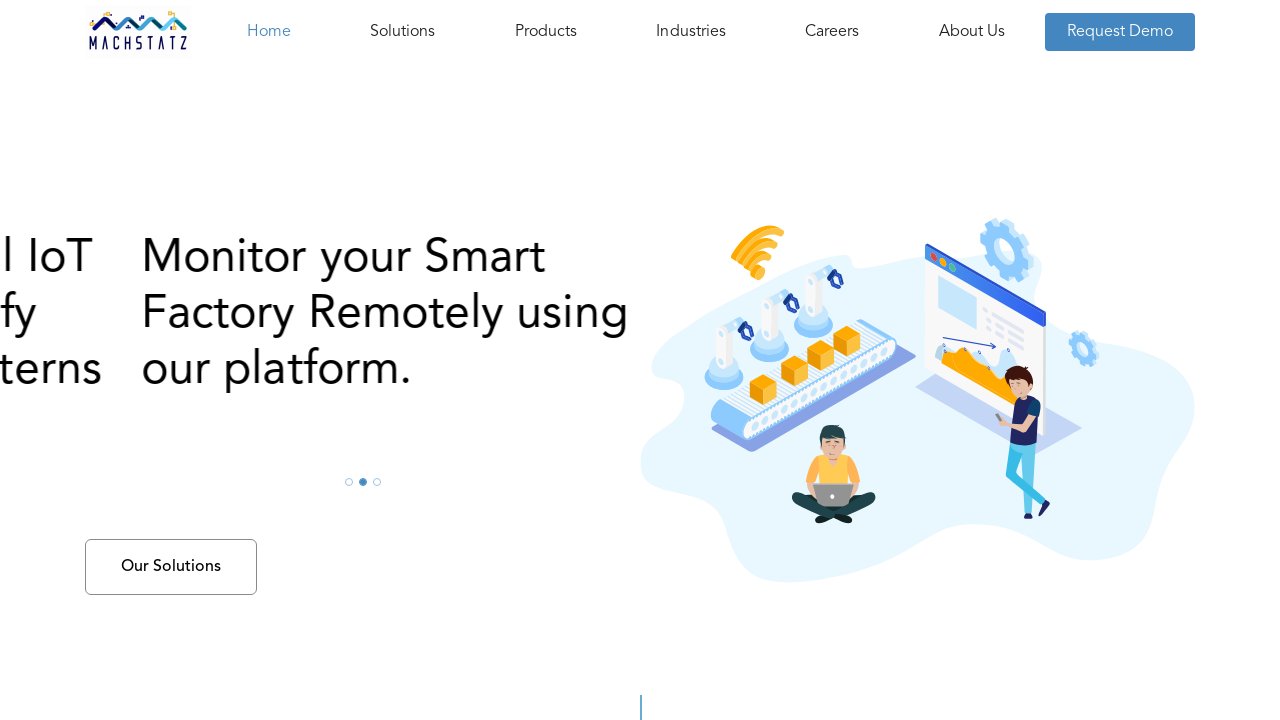

Clicked request demo button on homepage at (1120, 32) on button.btn.request-button
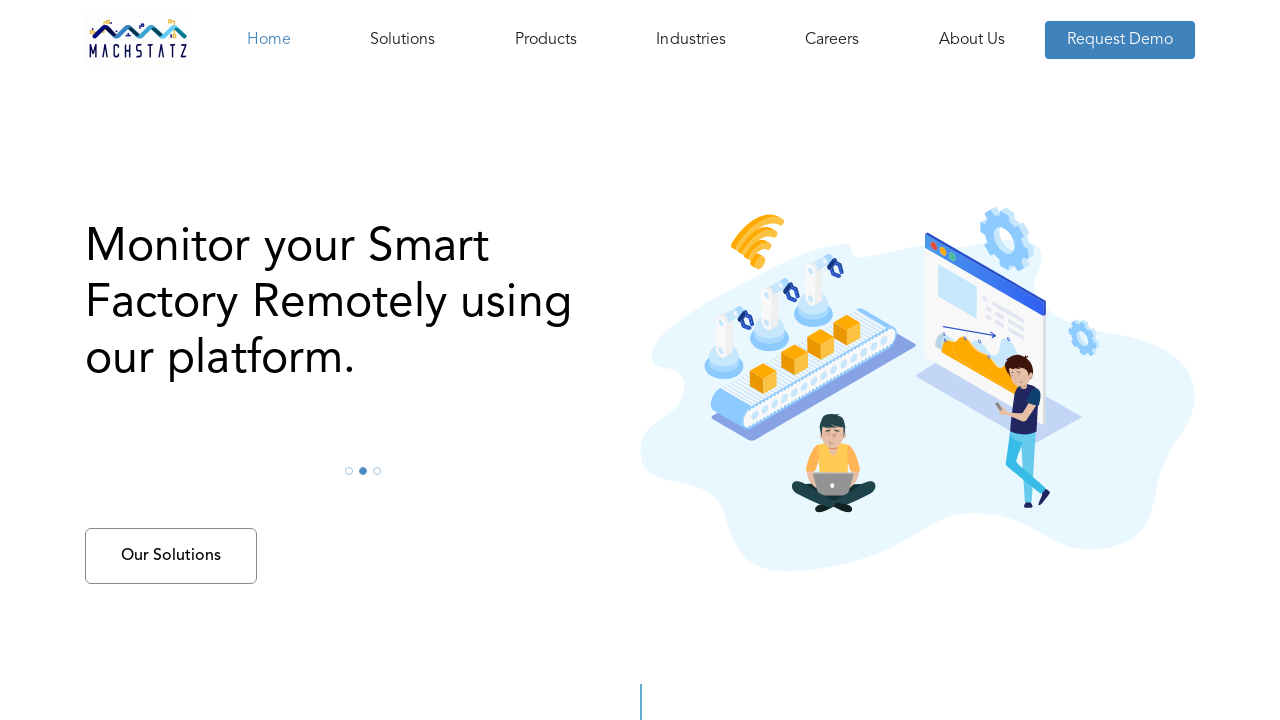

Waited 1 second for dialog/modal to appear
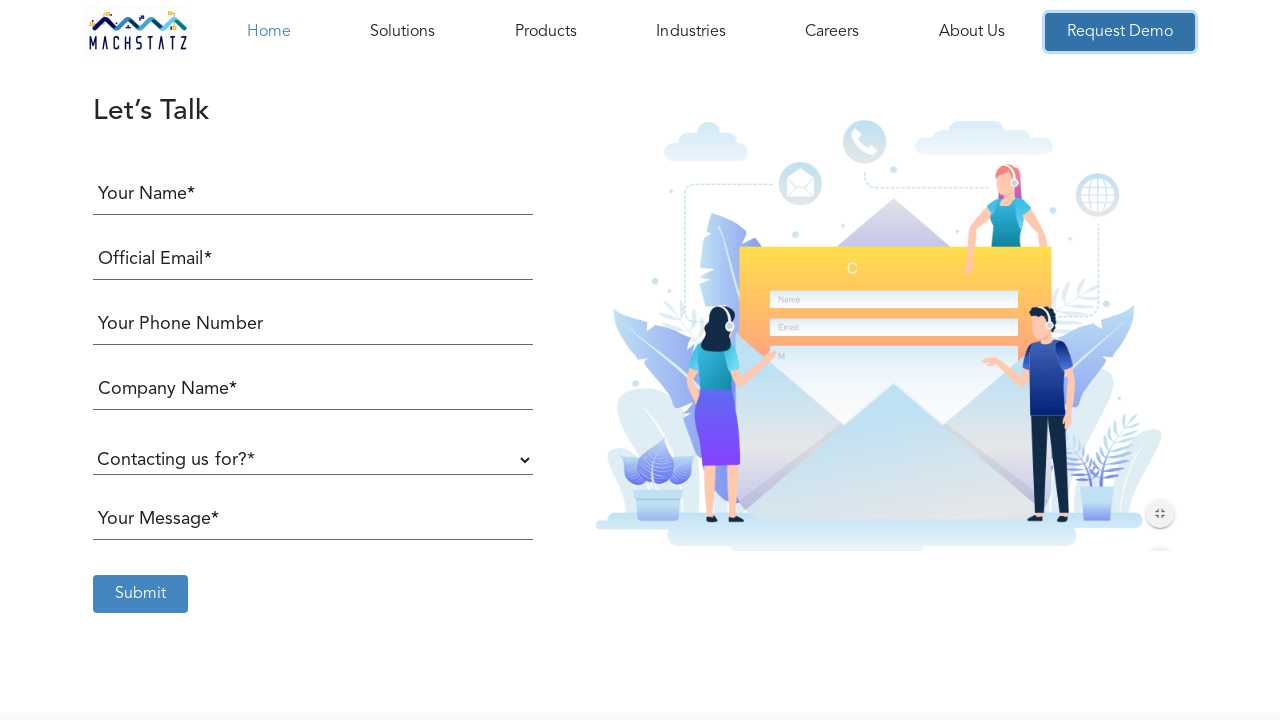

Navigated to solutions page
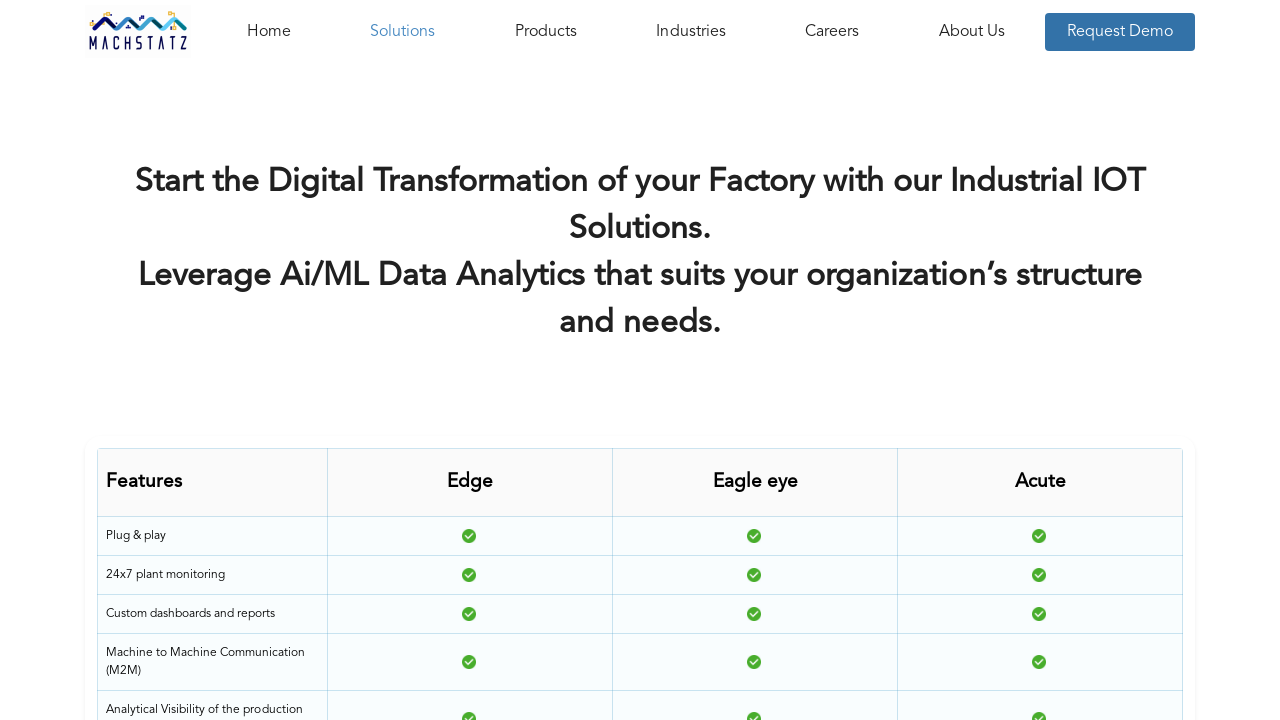

Clicked request demo button on solutions page at (173, 360) on button.request-button-sol
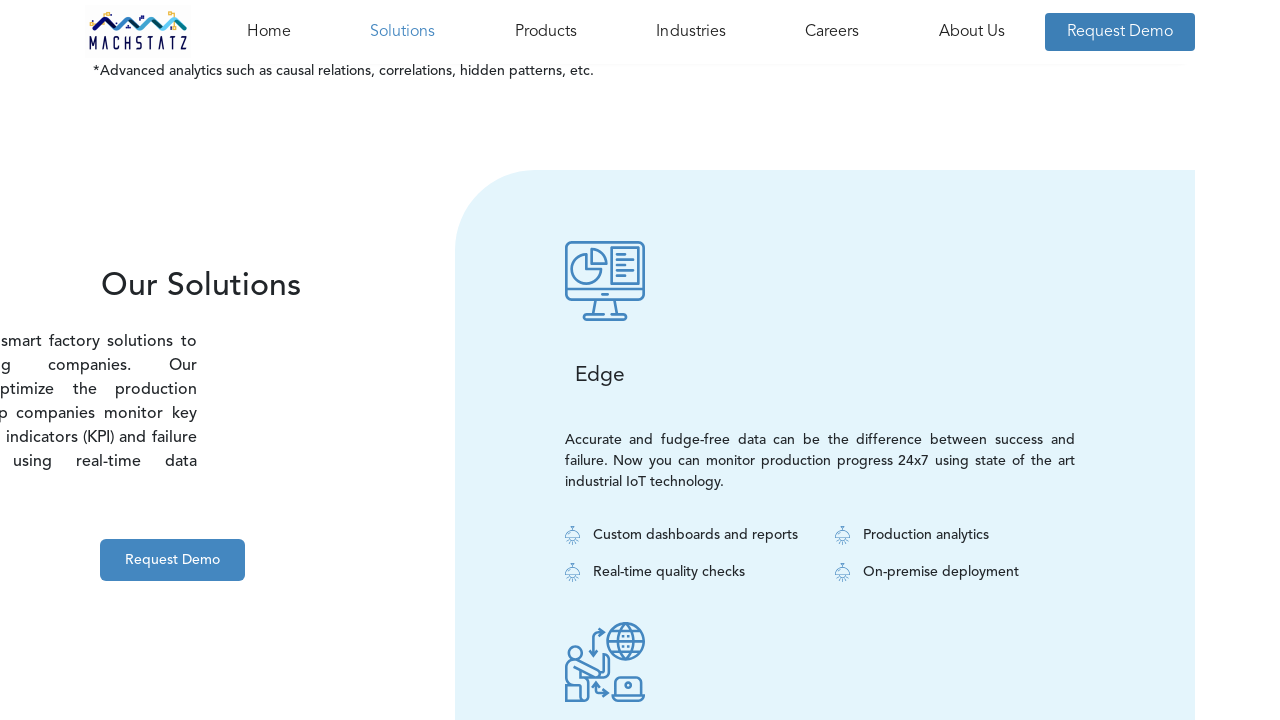

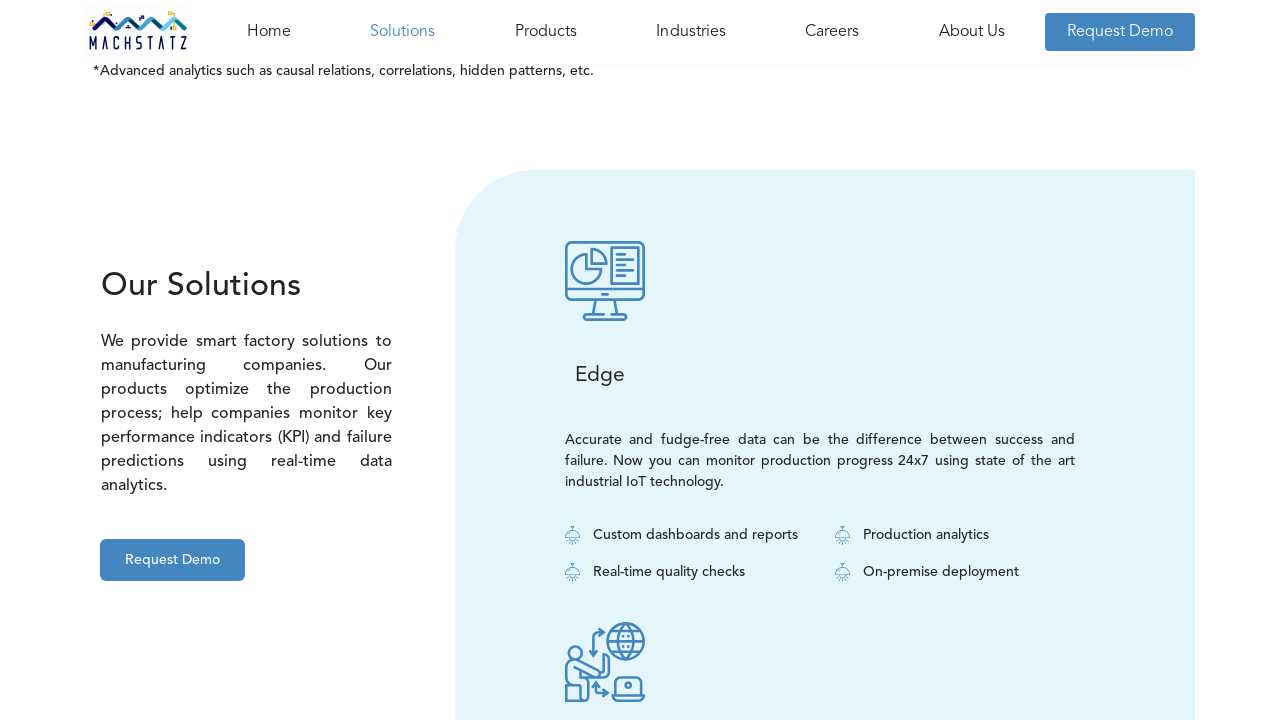